Tests Ctrl+Click on a link element by holding Control key while clicking

Starting URL: http://omayo.blogspot.com/

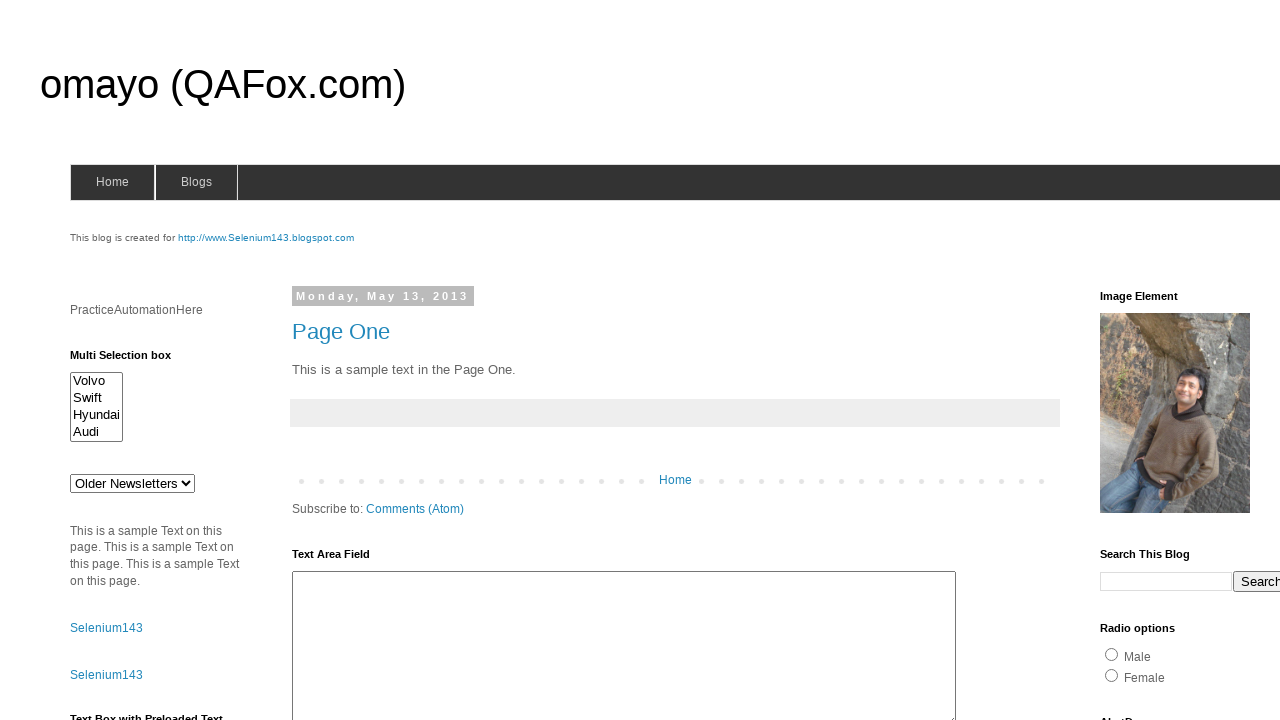

Ctrl+Clicked on 'compendiumdev' link to open in new tab at (1160, 360) on text=compendiumdev
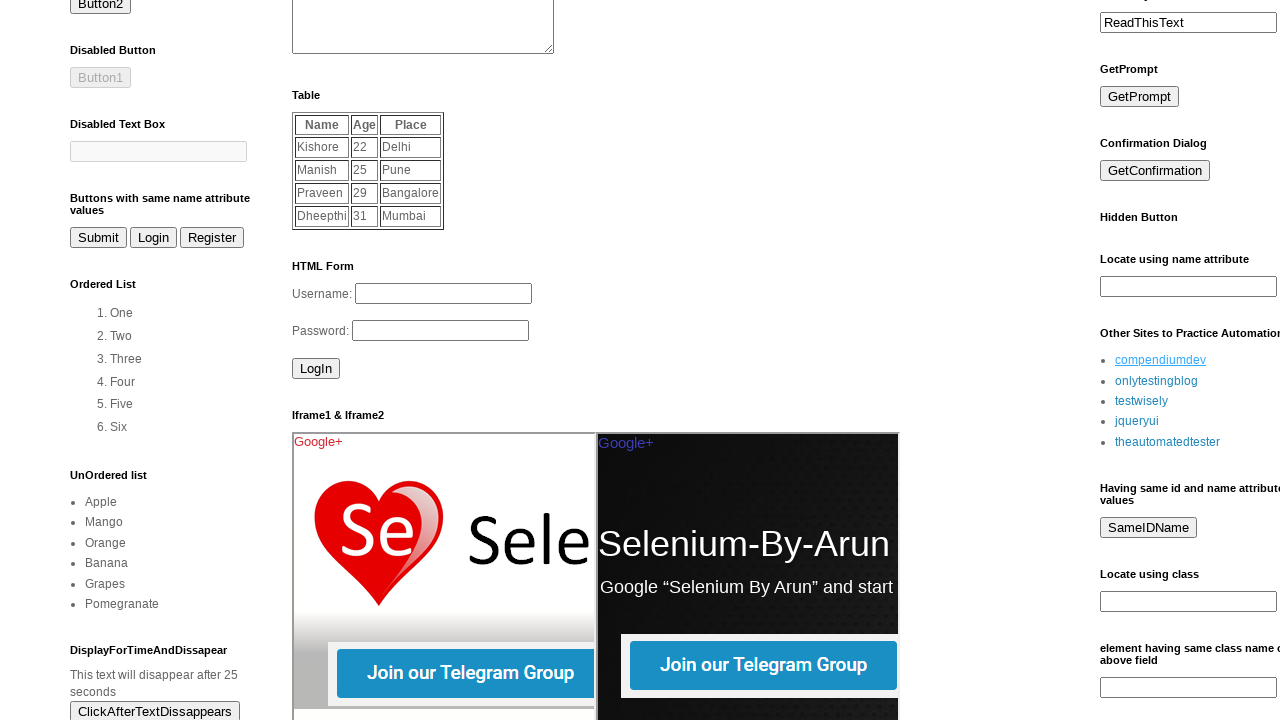

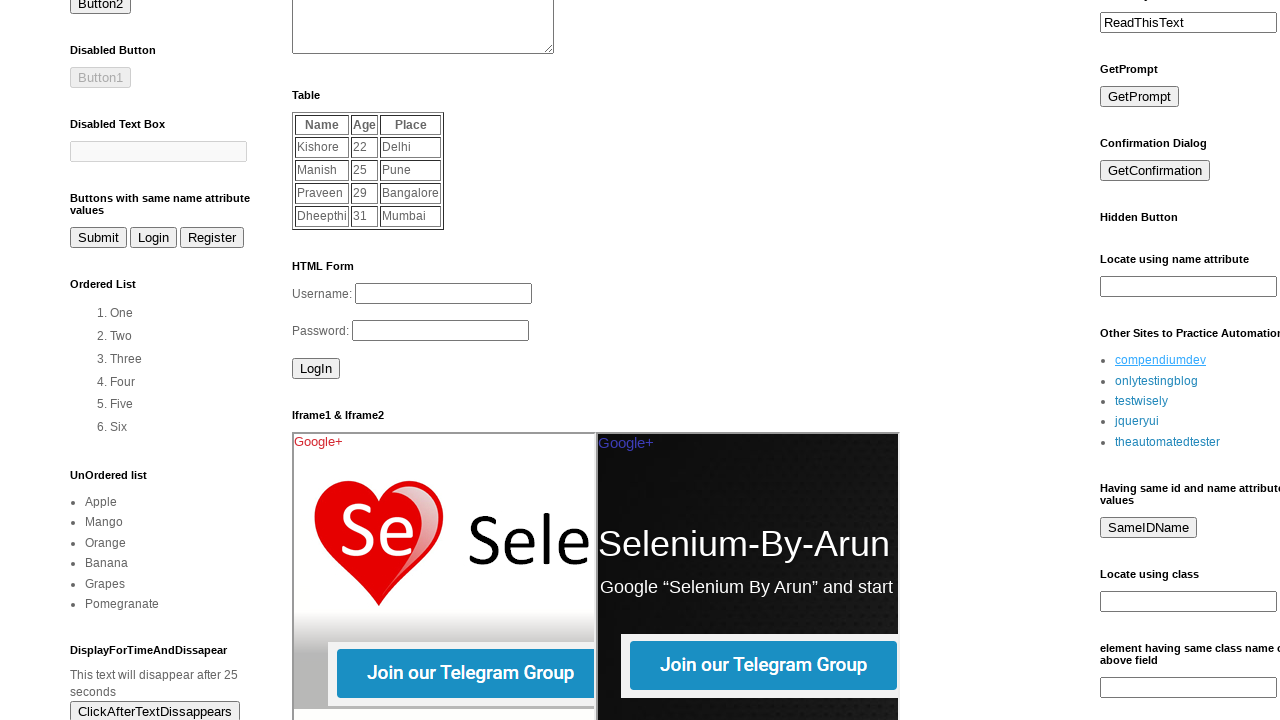